Tests right-click context menu functionality by right-clicking a button to open a context menu, selecting the "Copy" option, and accepting the resulting alert dialog.

Starting URL: http://swisnl.github.io/jQuery-contextMenu/demo.html

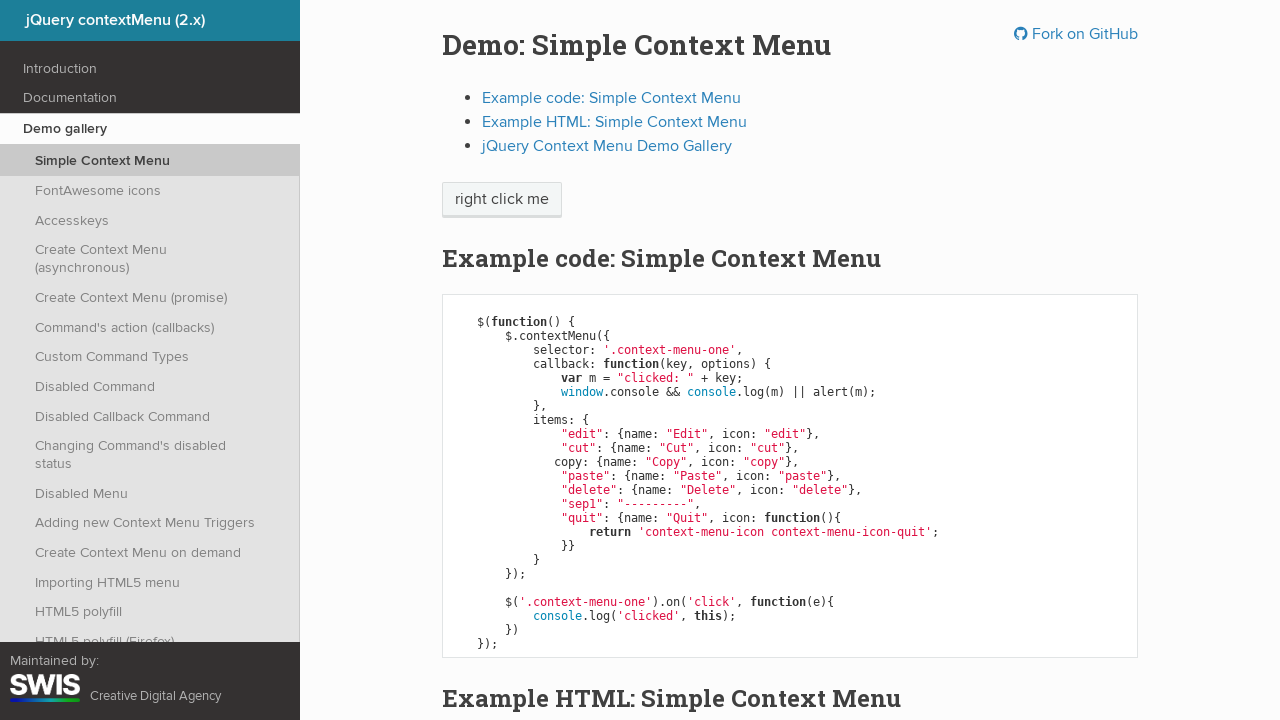

Located the context menu button element
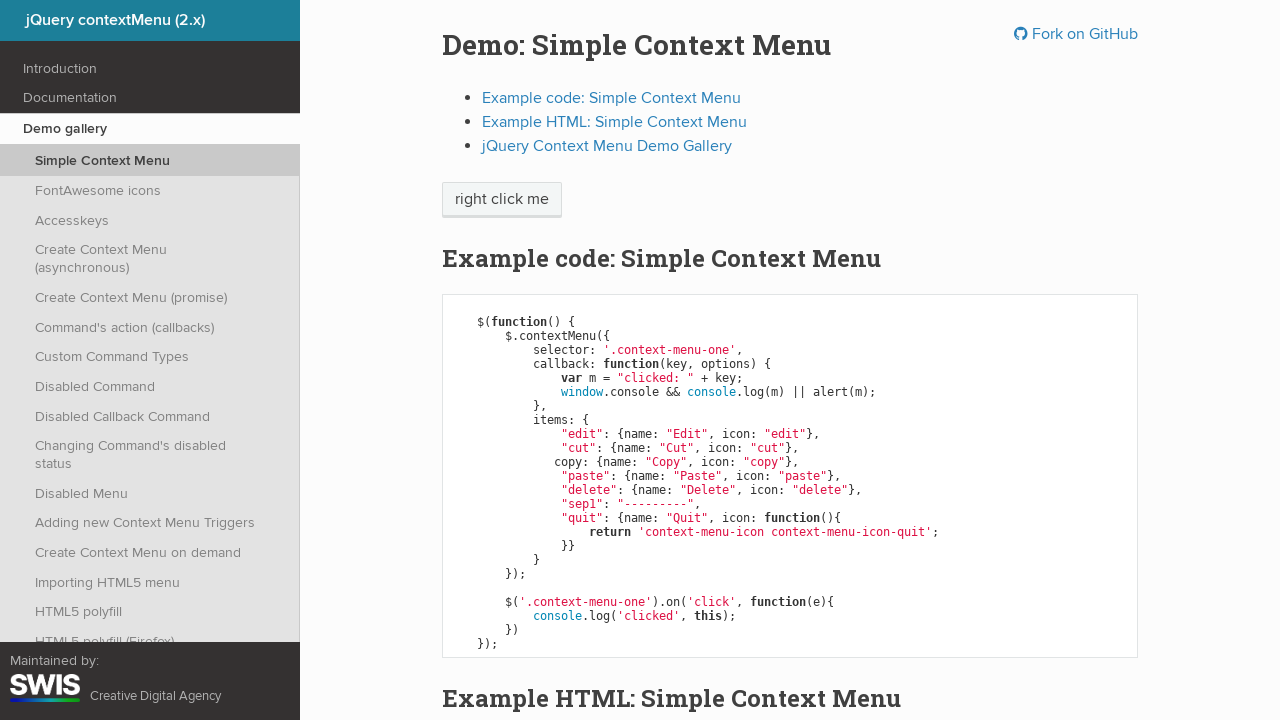

Right-clicked the button to open context menu at (502, 200) on span.context-menu-one.btn.btn-neutral
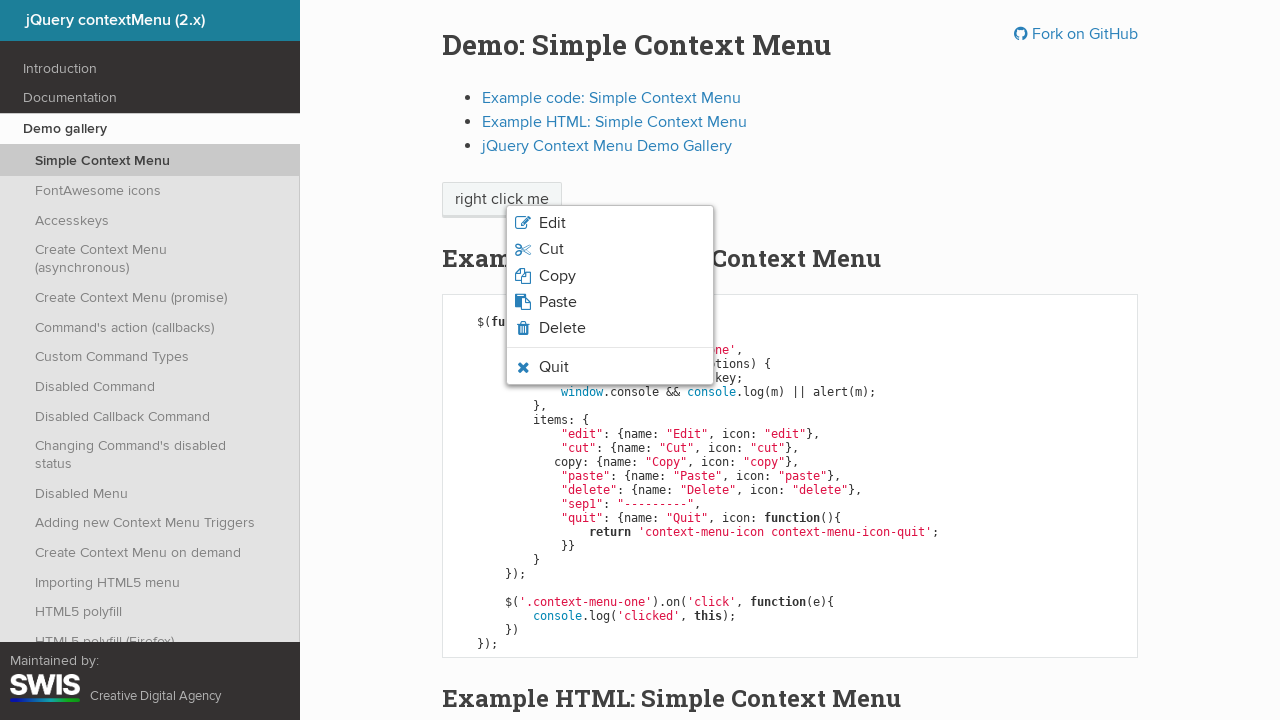

Clicked the 'Copy' option in the context menu at (557, 276) on xpath=//span[normalize-space()='Copy']
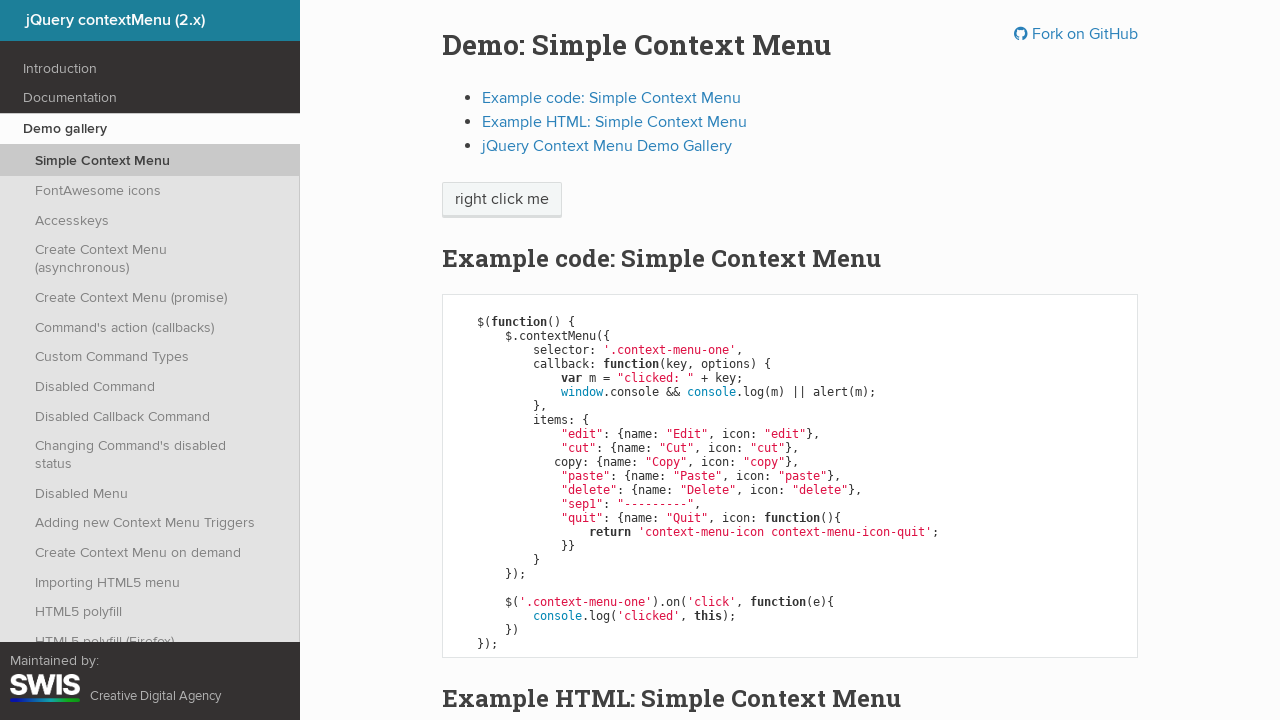

Set up dialog handler to accept alert
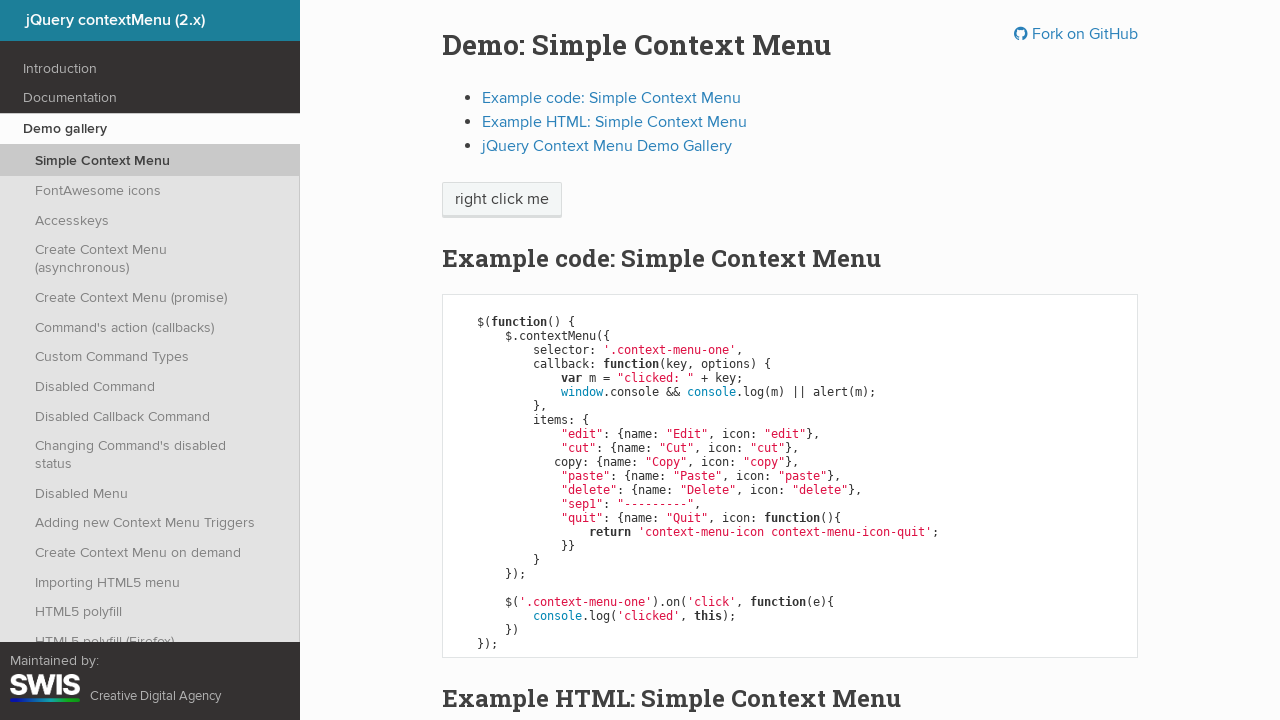

Waited for alert dialog to appear
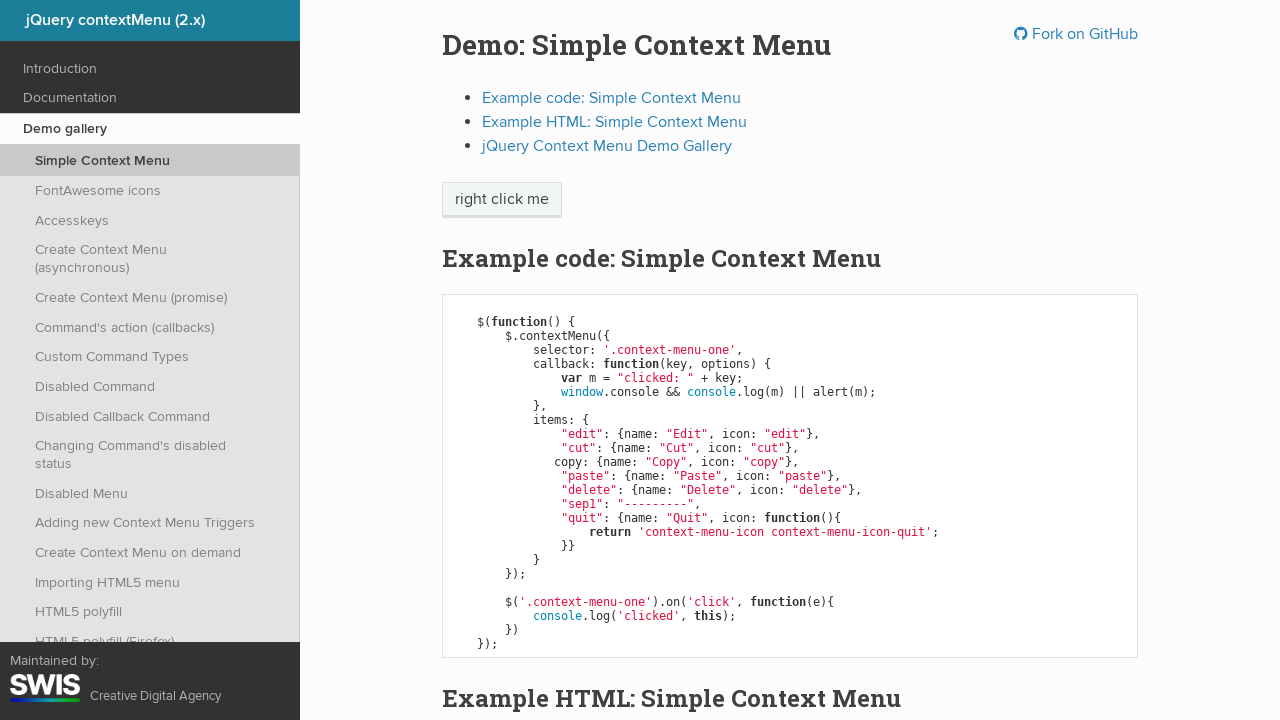

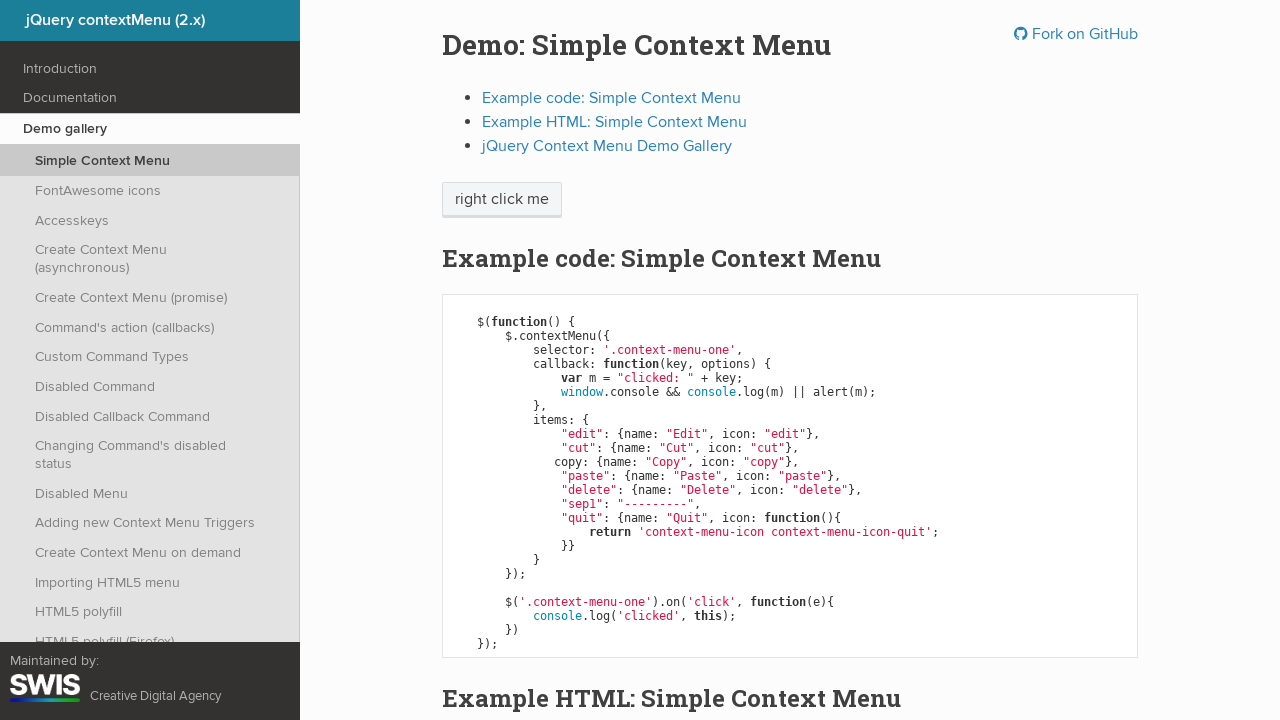